Tests Booking.com hotel search by entering a hotel name, selecting from autocomplete suggestions, submitting the search, and verifying the hotel appears in results with its rating displayed.

Starting URL: https://www.booking.com/searchresults.en-gb.html

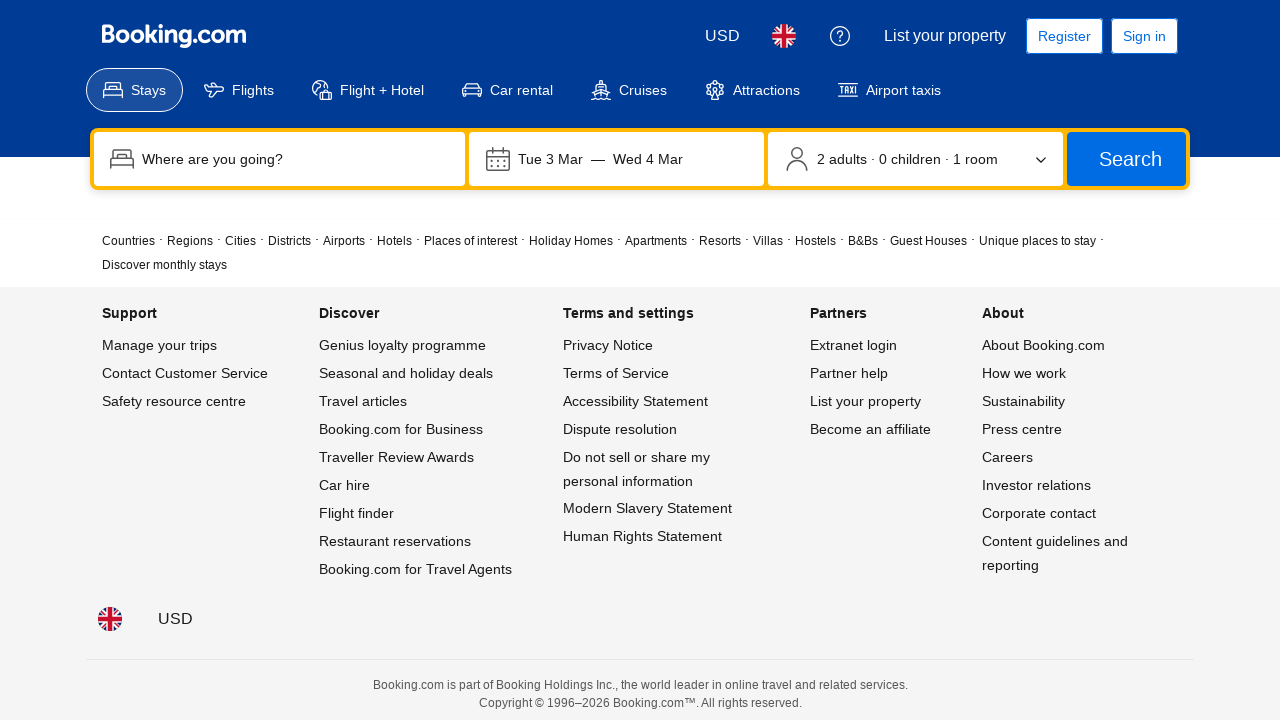

Waited for page to load (networkidle)
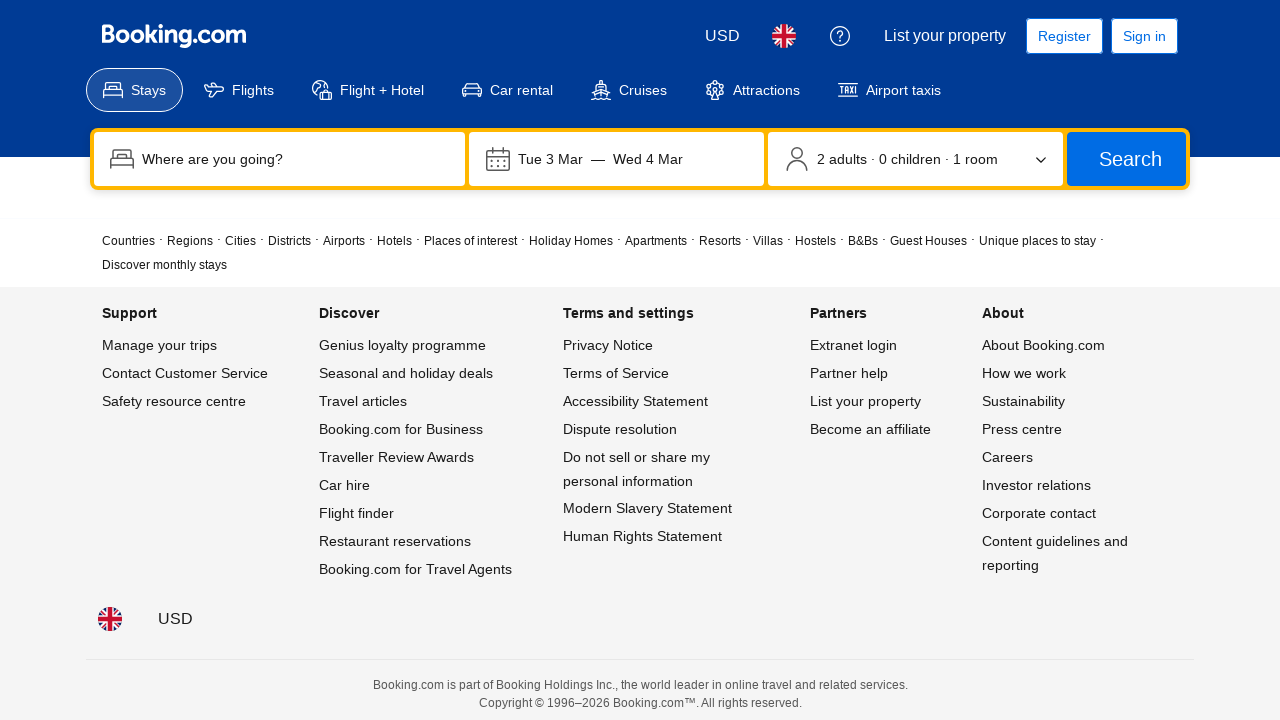

Filled search field with hotel name 'Grand Hotel Tremezzo' on input[name='ss']
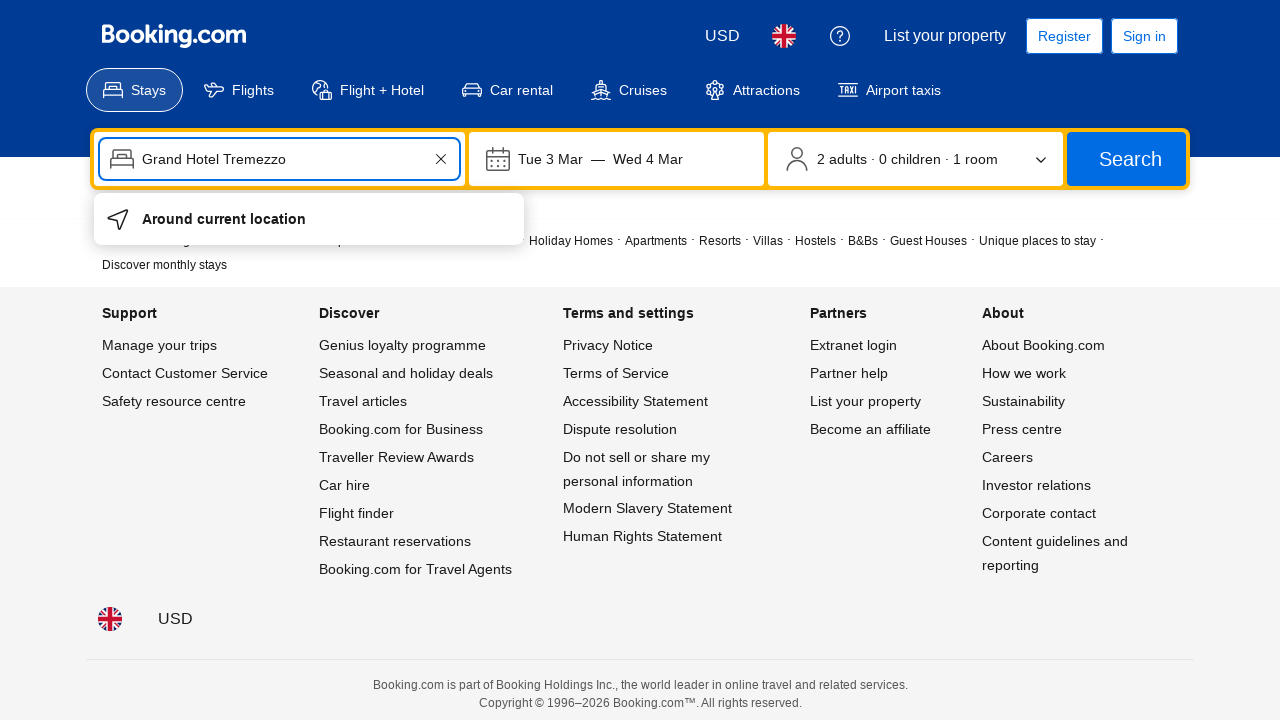

Autocomplete suggestions appeared
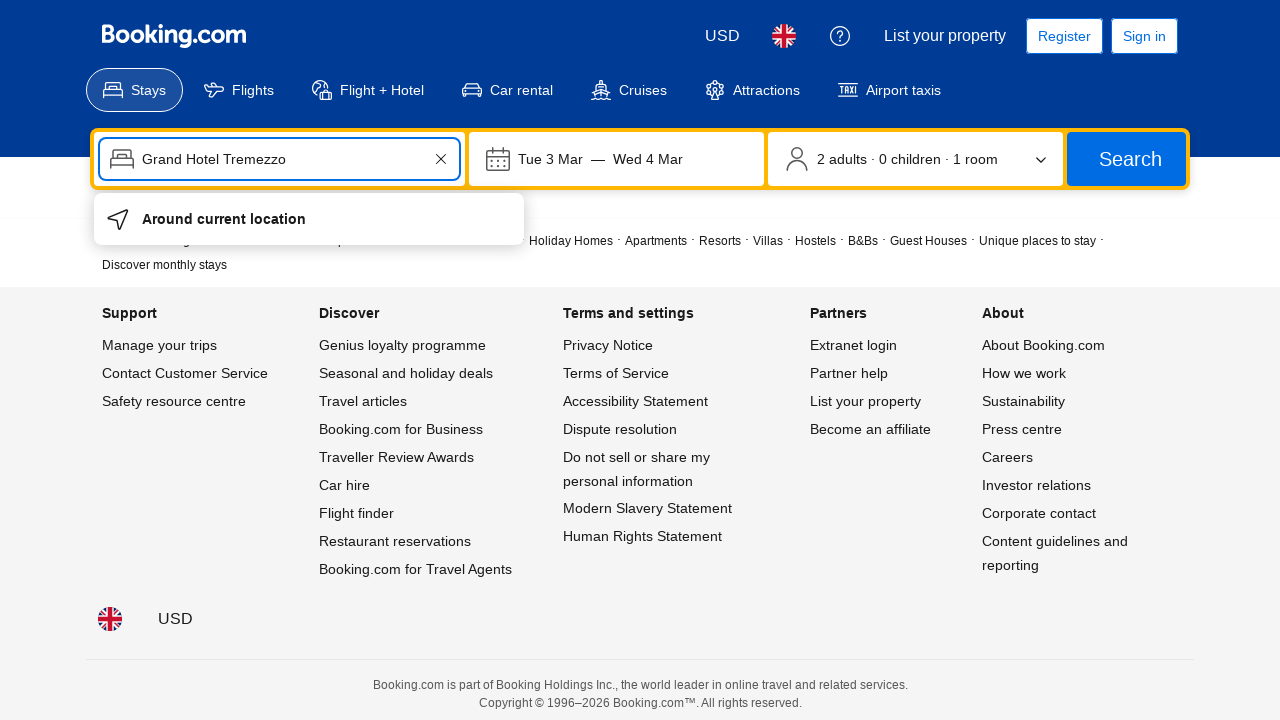

Selected autocomplete suggestion for 'Grand Hotel Tremezzo' at (329, 211) on ul[role='group'] >> text=Grand Hotel Tremezzo
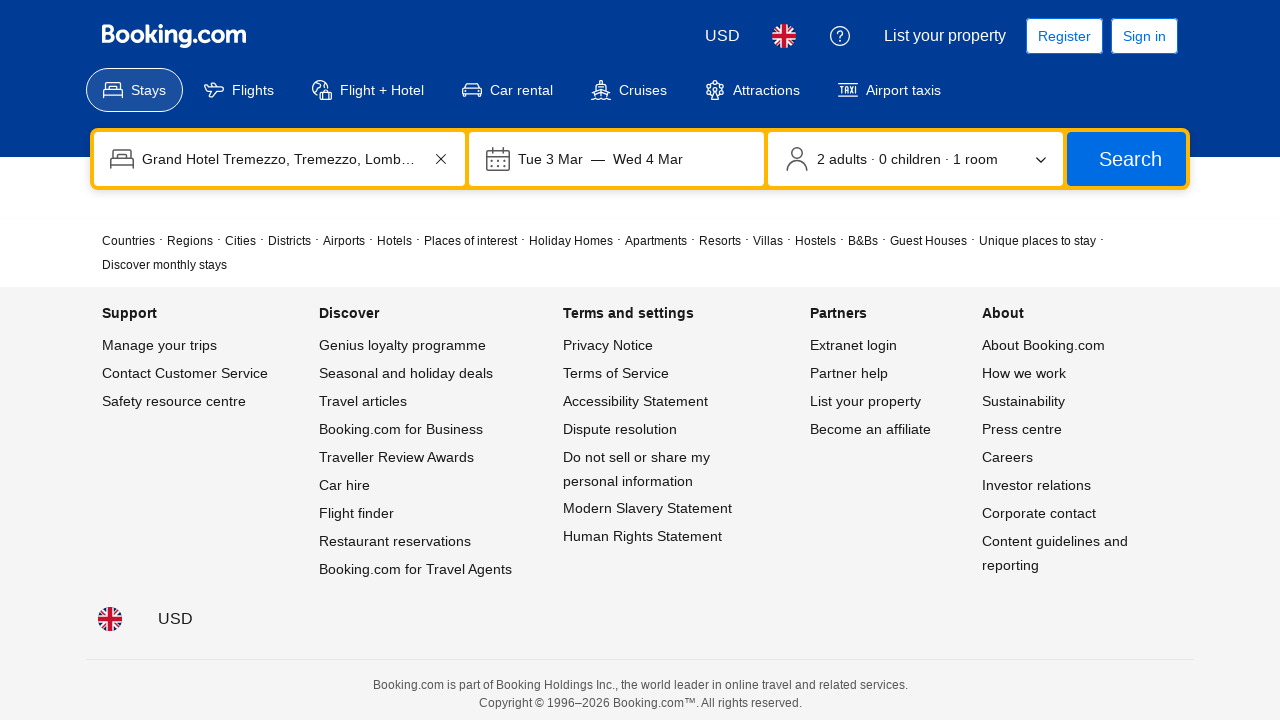

Clicked search submit button at (1126, 159) on button[type='submit']
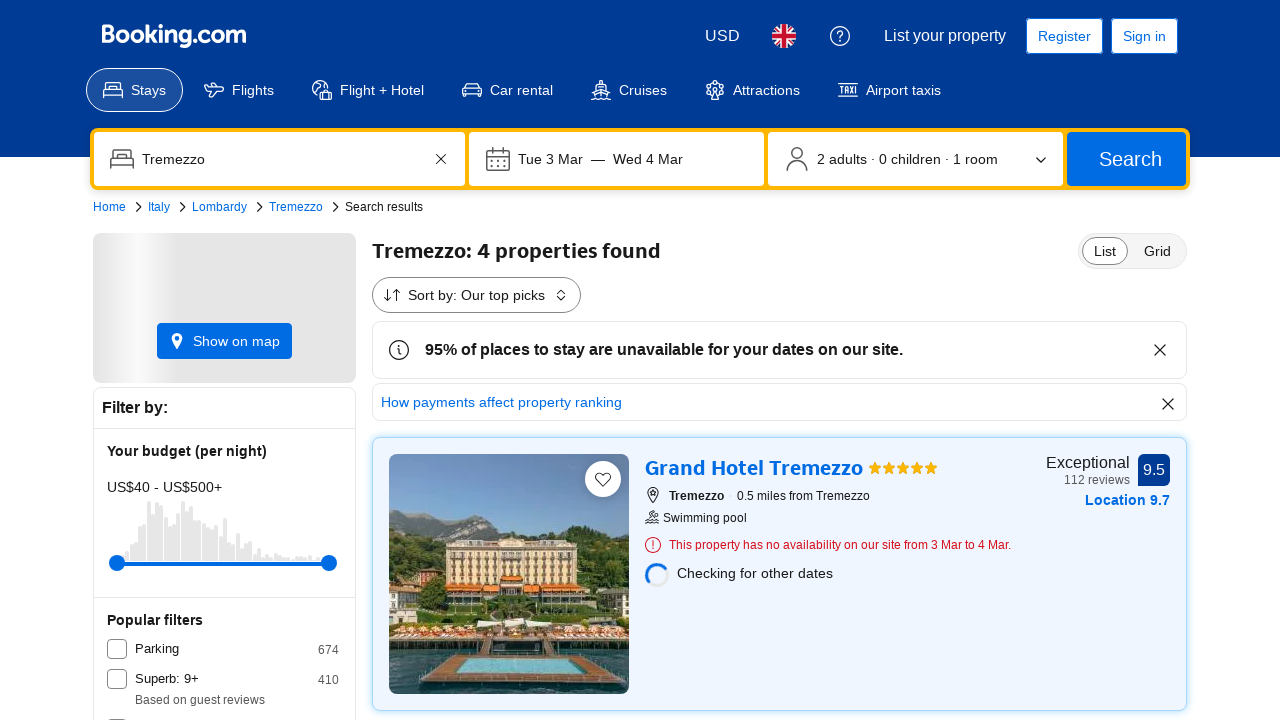

Search results page loaded
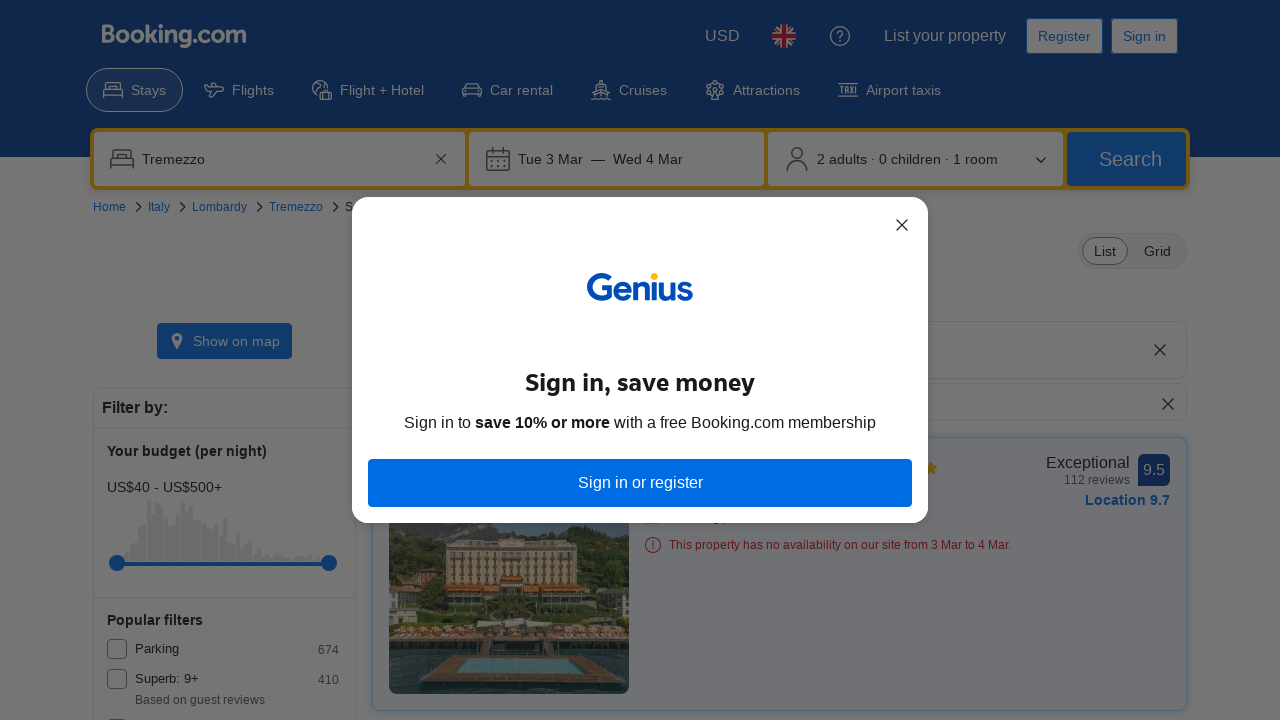

Hotel title element found in search results
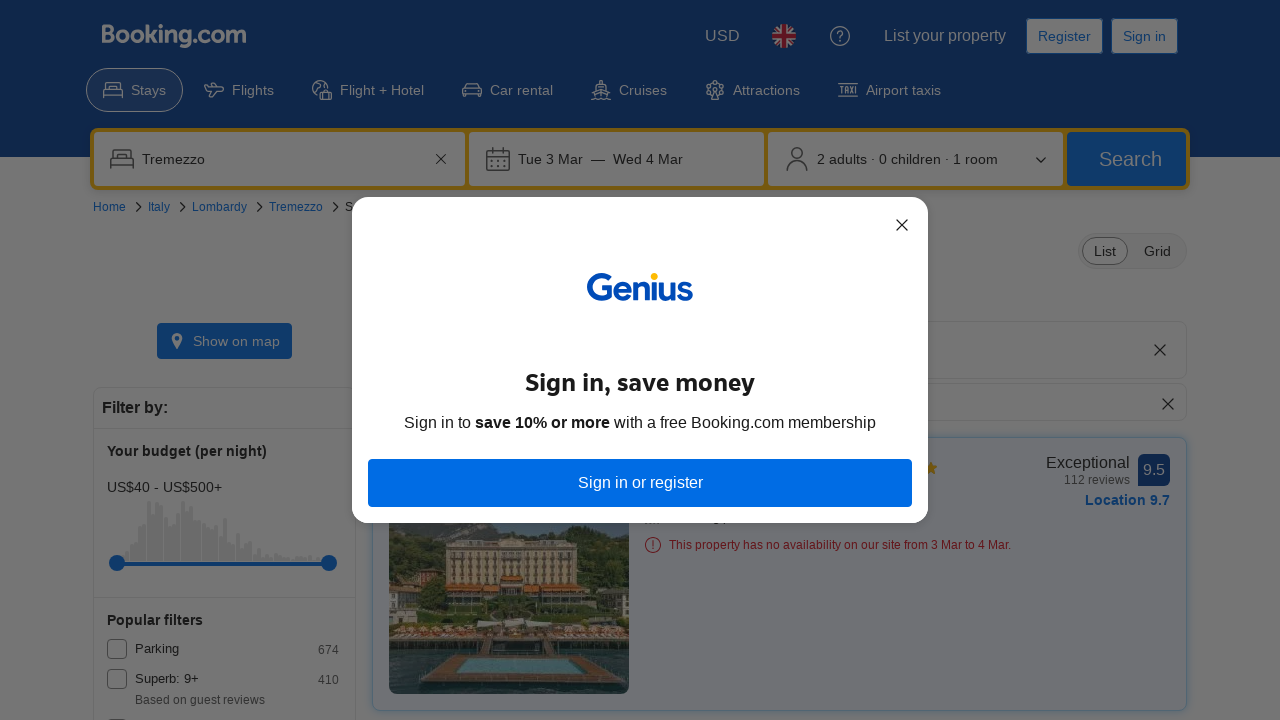

Hotel rating element is displayed
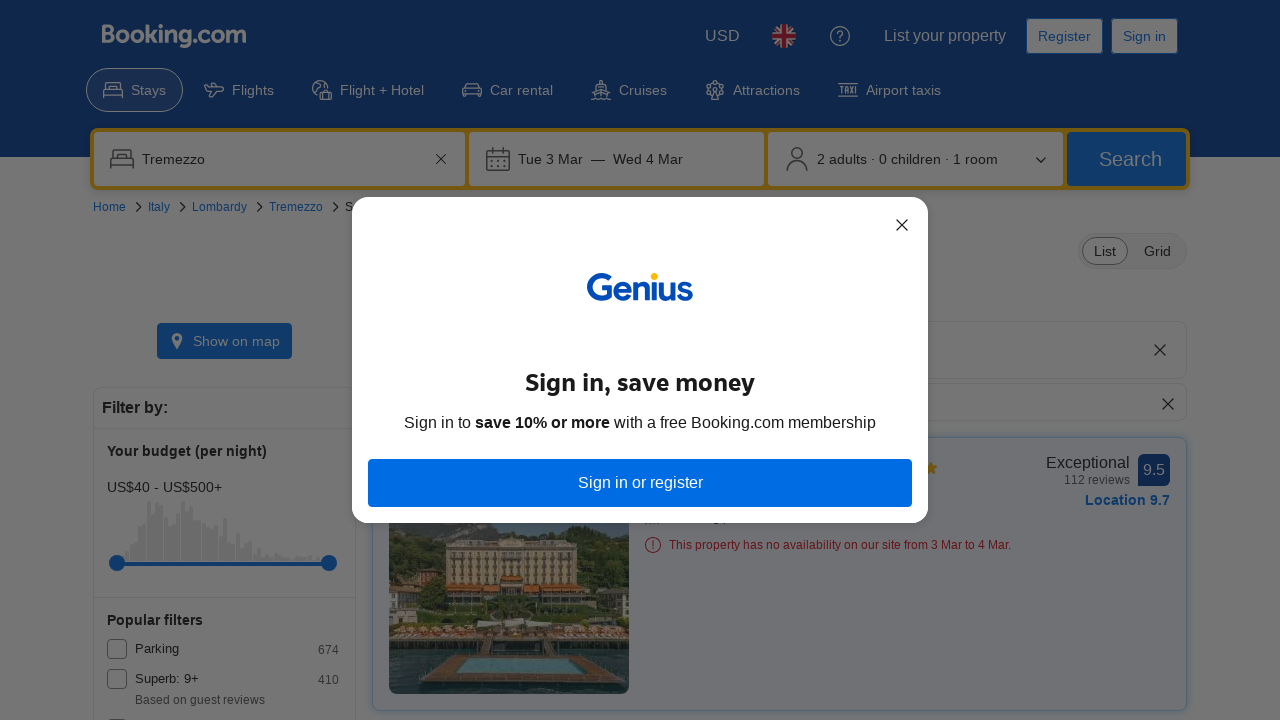

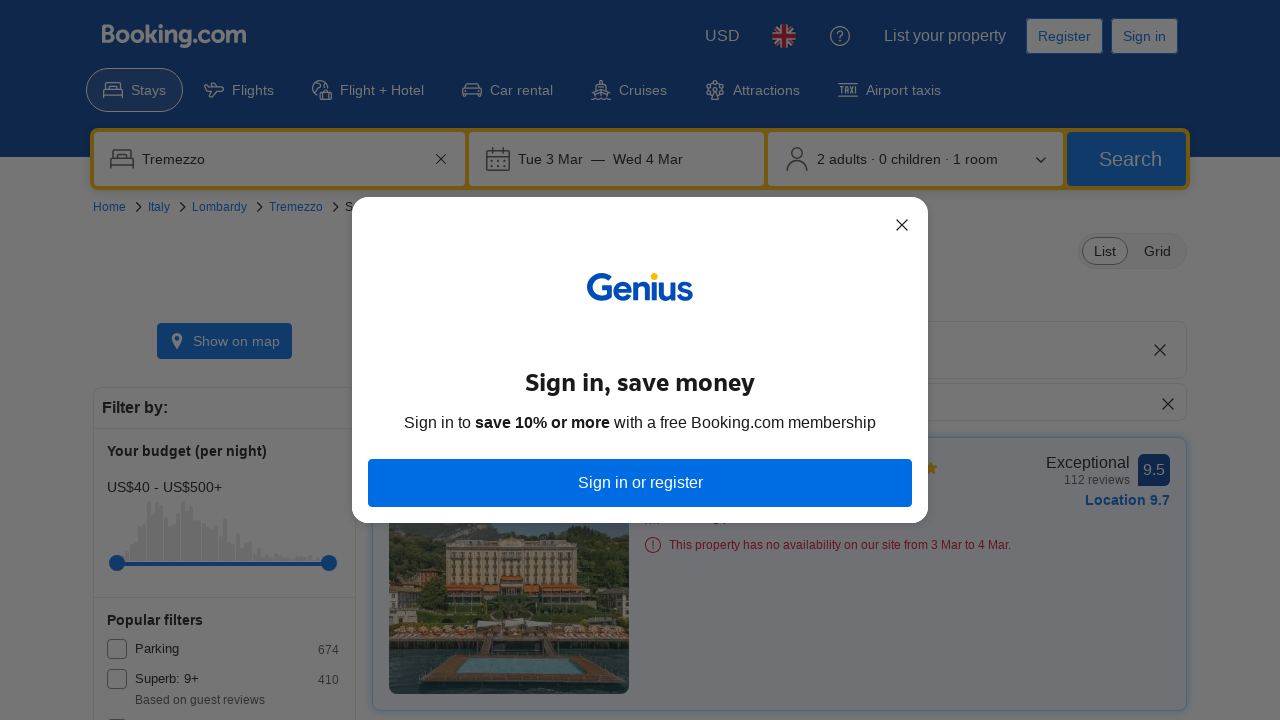